Tests YouTube search functionality by entering "BBC Earth" in the search box and pressing Enter to submit the search

Starting URL: https://www.youtube.com/

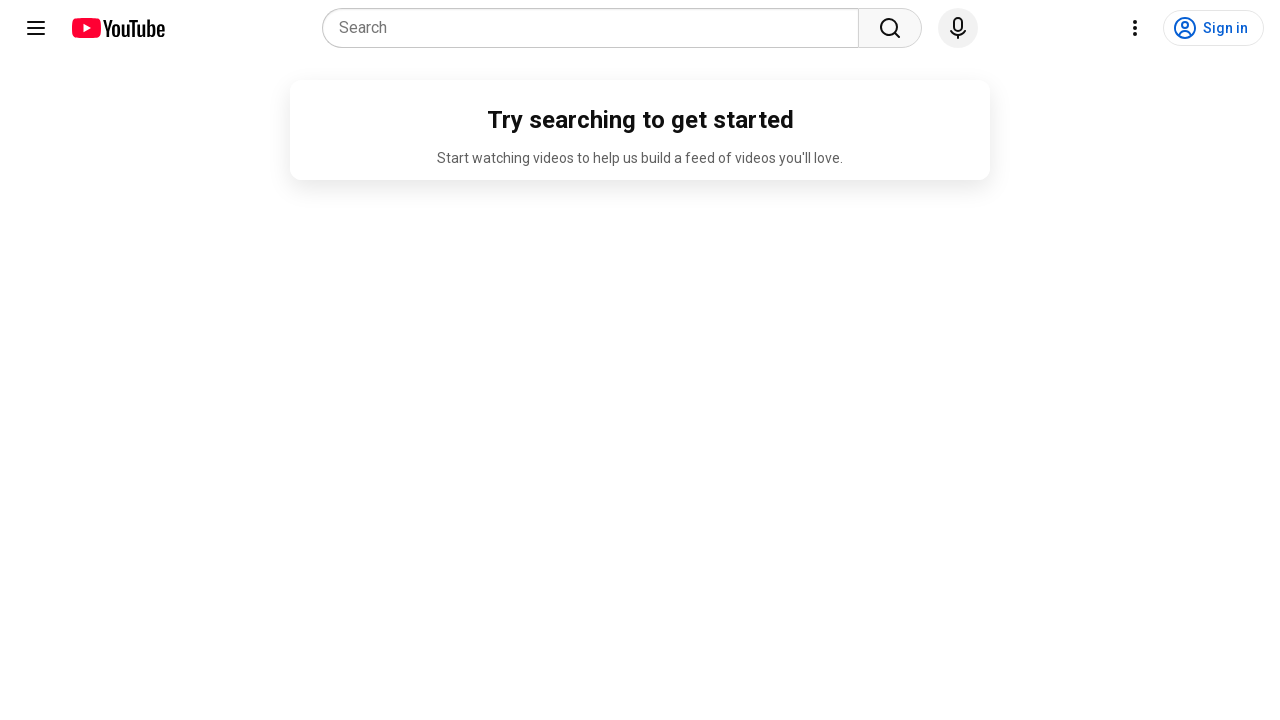

Filled YouTube search box with 'BBC Earth' on input[name='search_query']
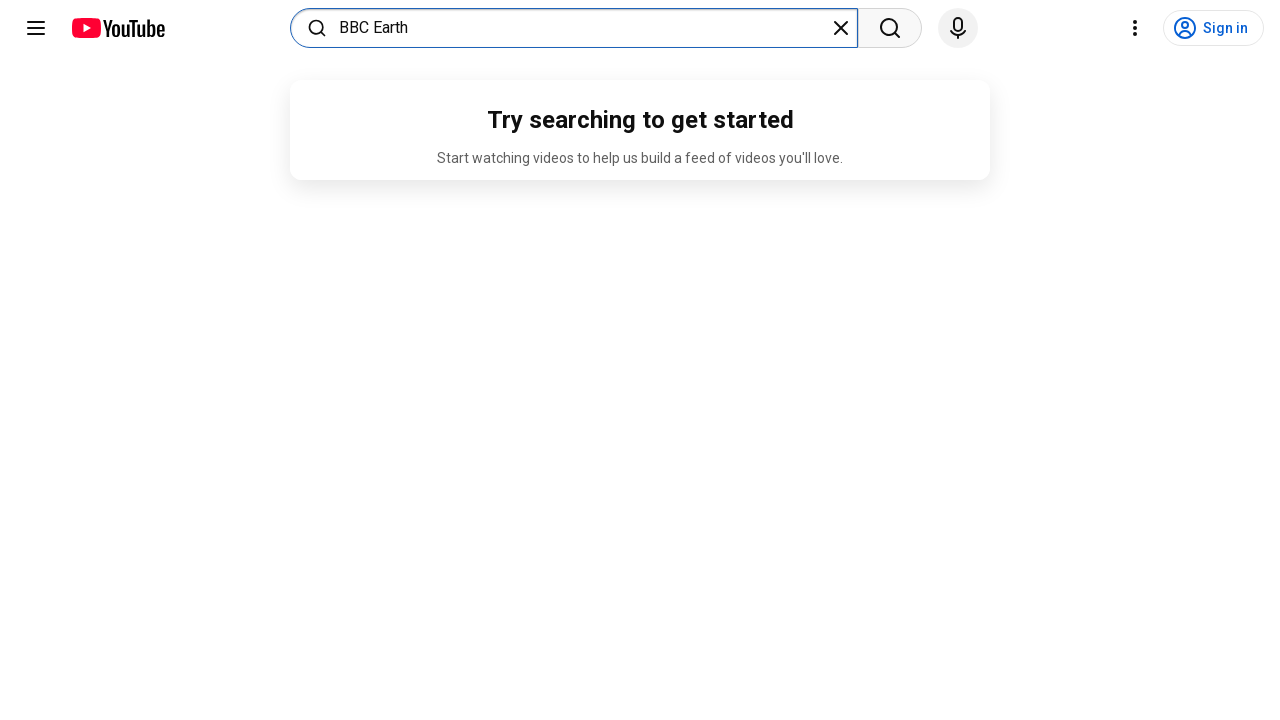

Pressed Enter to submit search query on input[name='search_query']
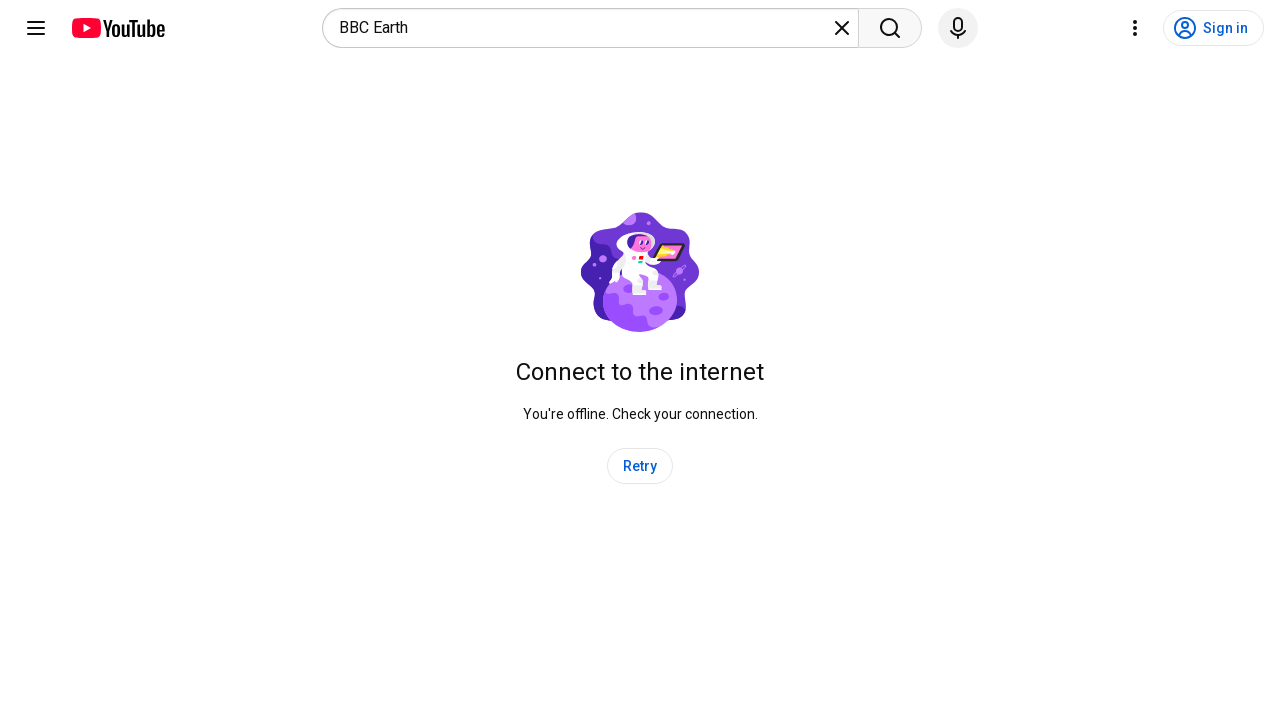

Waited for search results page to load completely
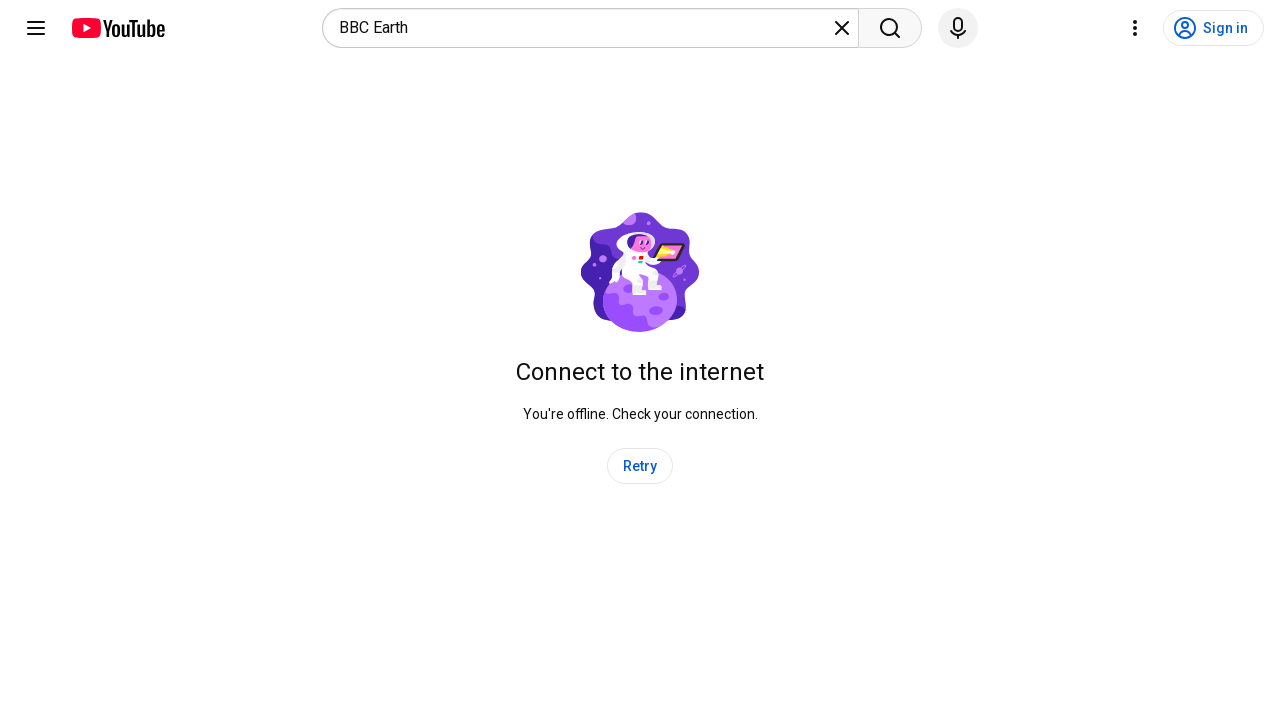

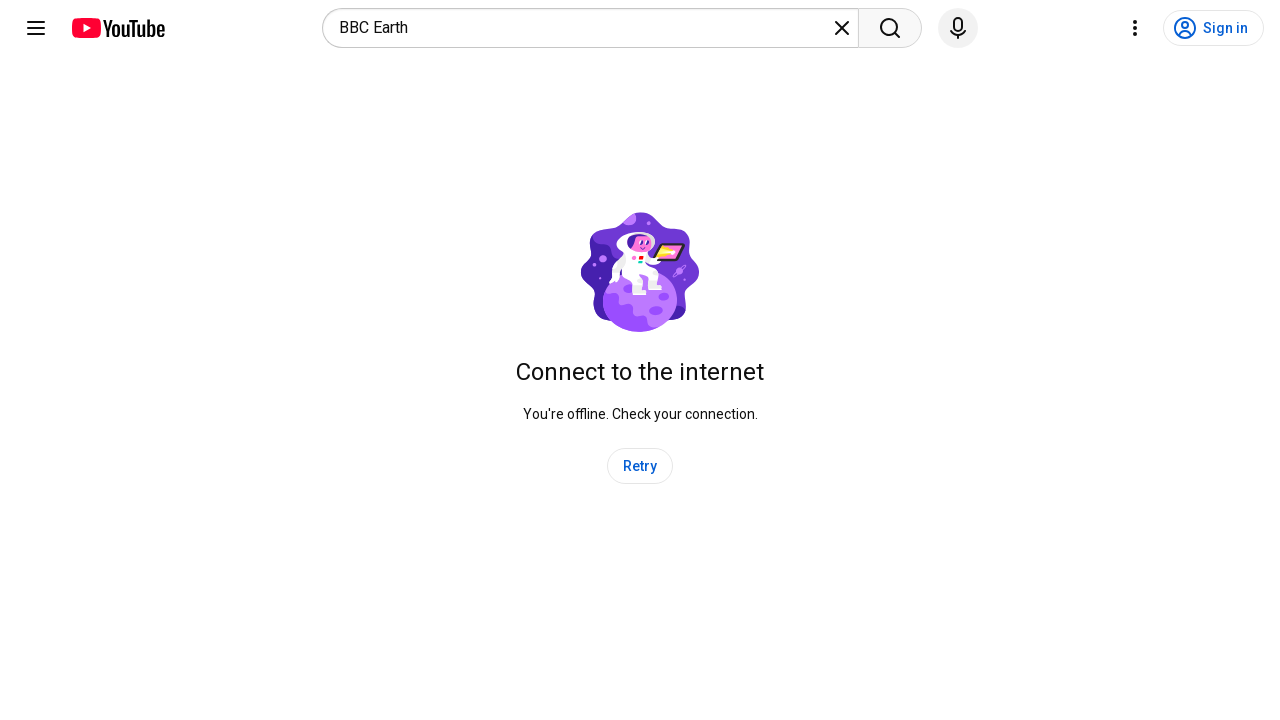